Tests filtering to display only active (incomplete) todo items

Starting URL: https://demo.playwright.dev/todomvc

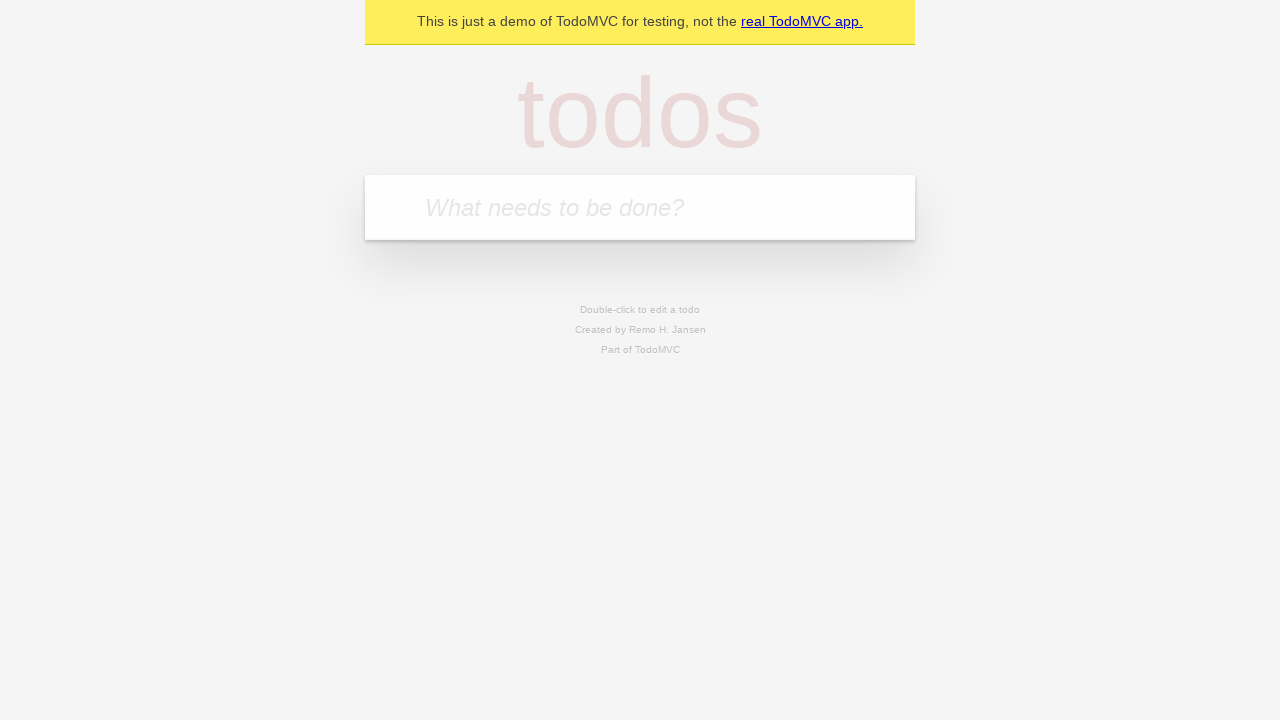

Filled todo input with 'buy some cheese' on internal:attr=[placeholder="What needs to be done?"i]
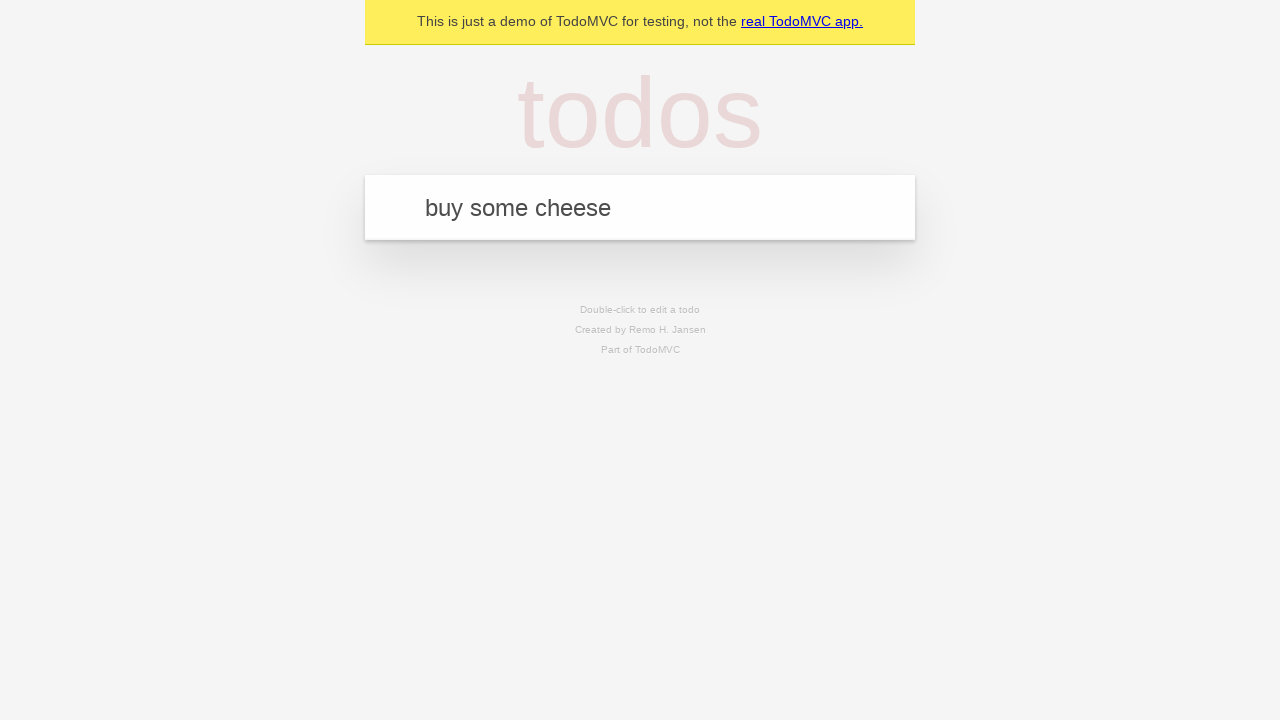

Pressed Enter to add first todo on internal:attr=[placeholder="What needs to be done?"i]
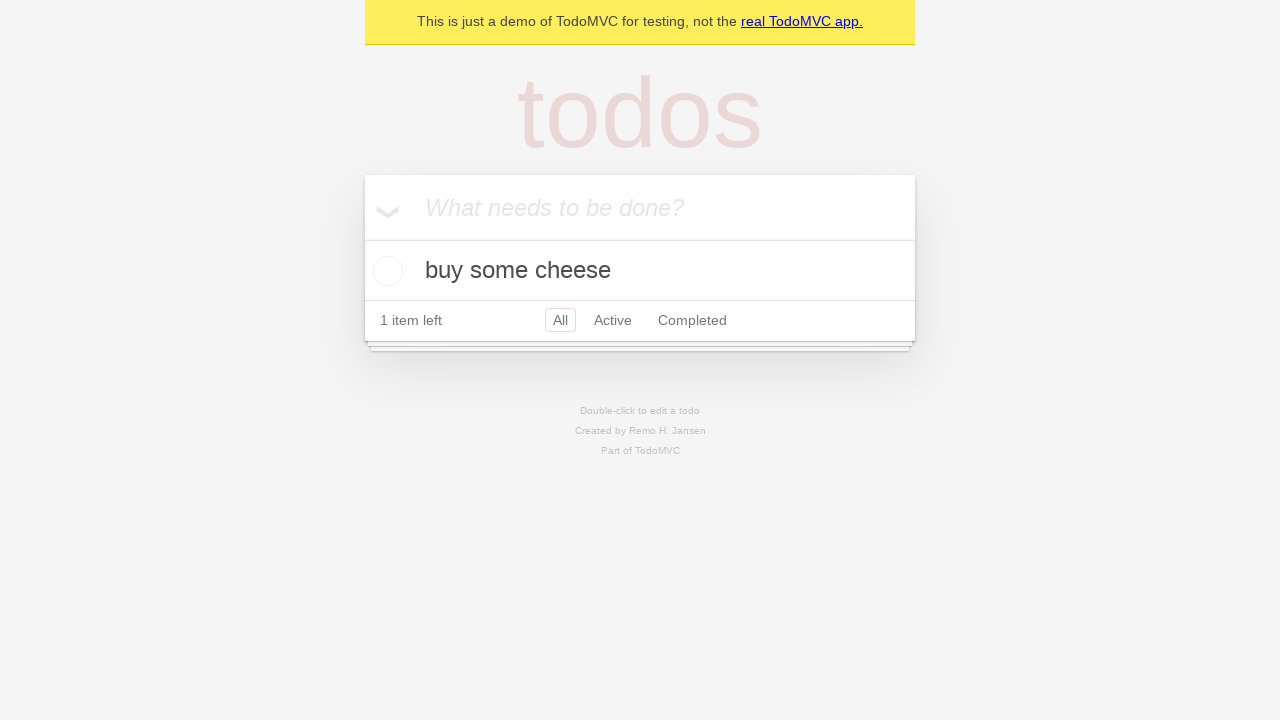

Filled todo input with 'feed the cat' on internal:attr=[placeholder="What needs to be done?"i]
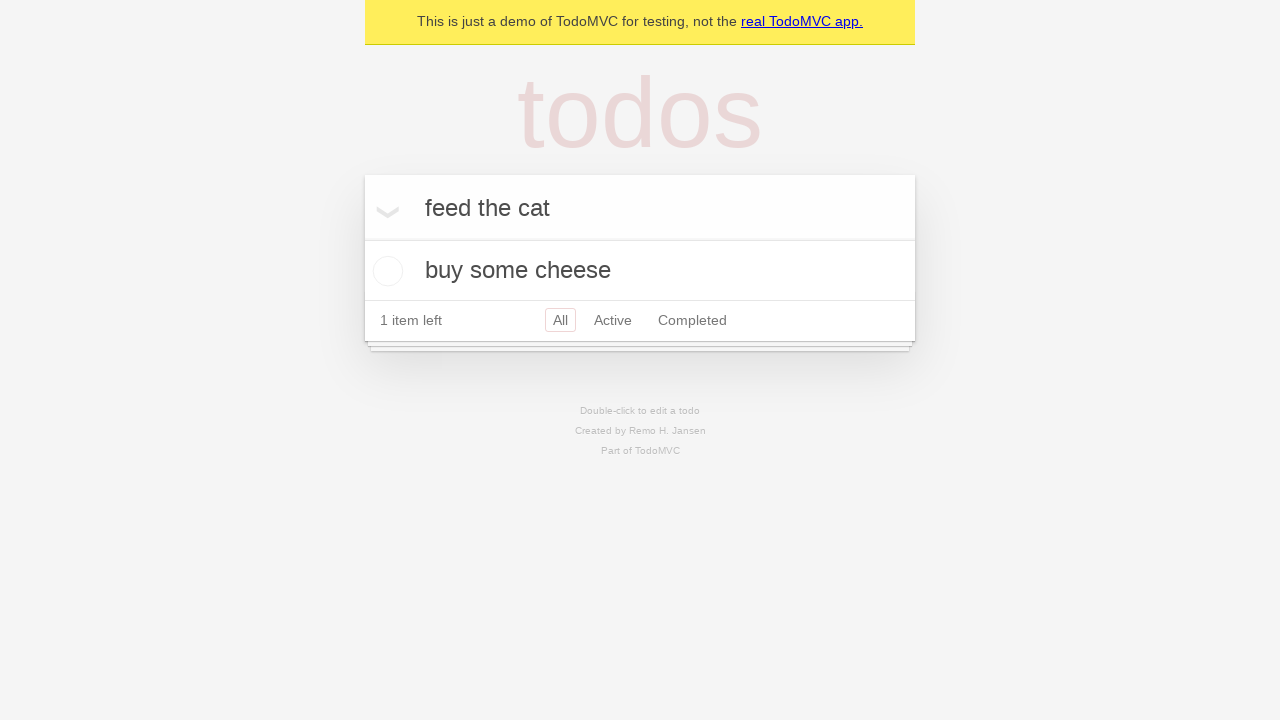

Pressed Enter to add second todo on internal:attr=[placeholder="What needs to be done?"i]
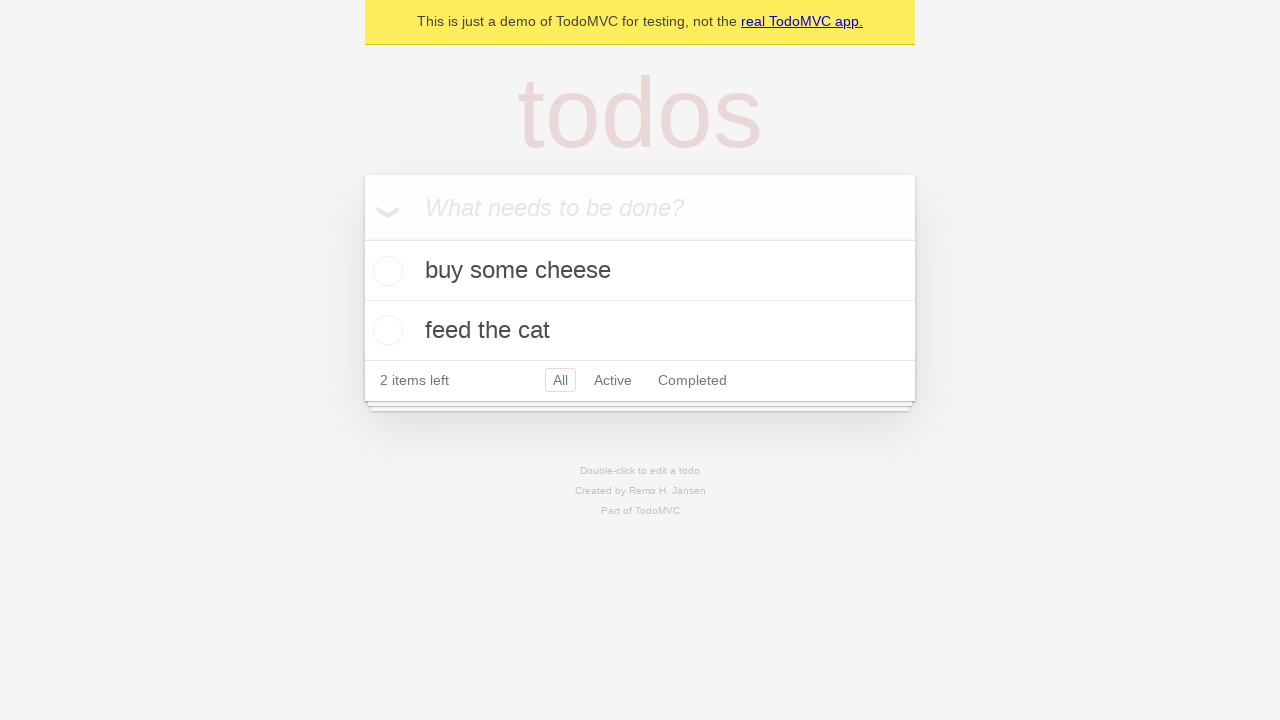

Filled todo input with 'book a doctors appointment' on internal:attr=[placeholder="What needs to be done?"i]
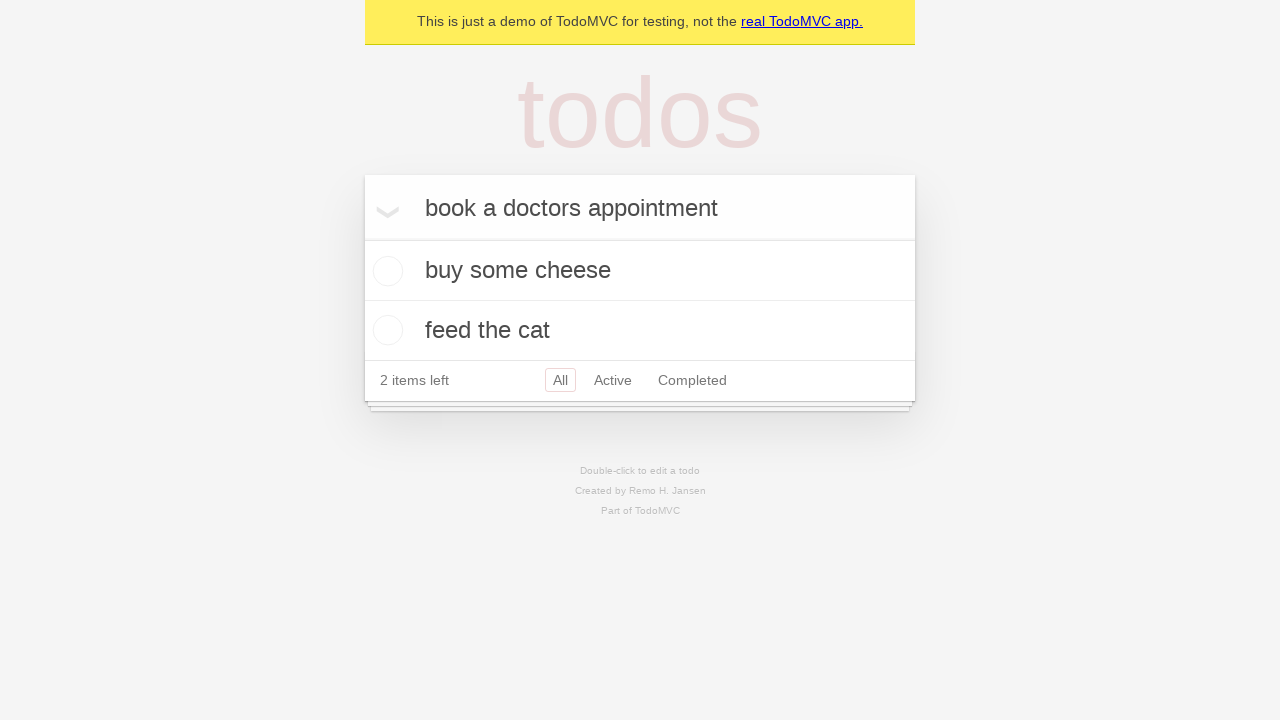

Pressed Enter to add third todo on internal:attr=[placeholder="What needs to be done?"i]
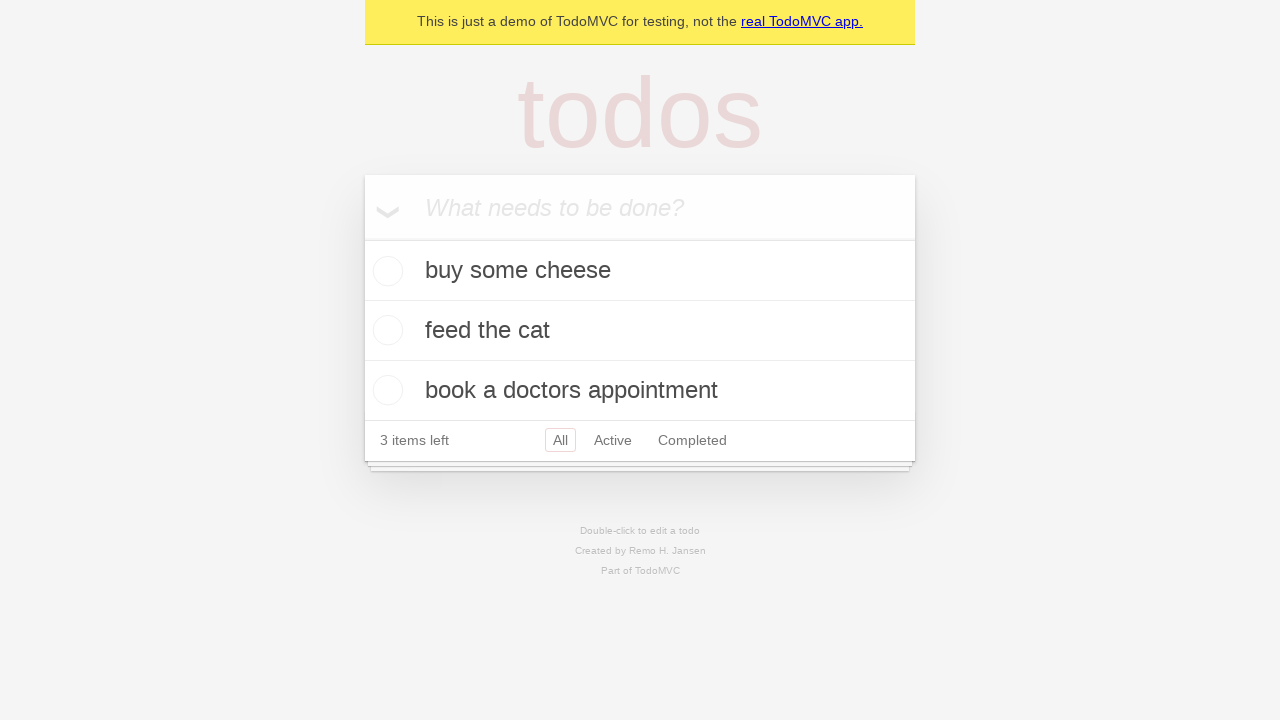

Checked the second todo item (marked 'feed the cat' as complete) at (385, 330) on internal:testid=[data-testid="todo-item"s] >> nth=1 >> internal:role=checkbox
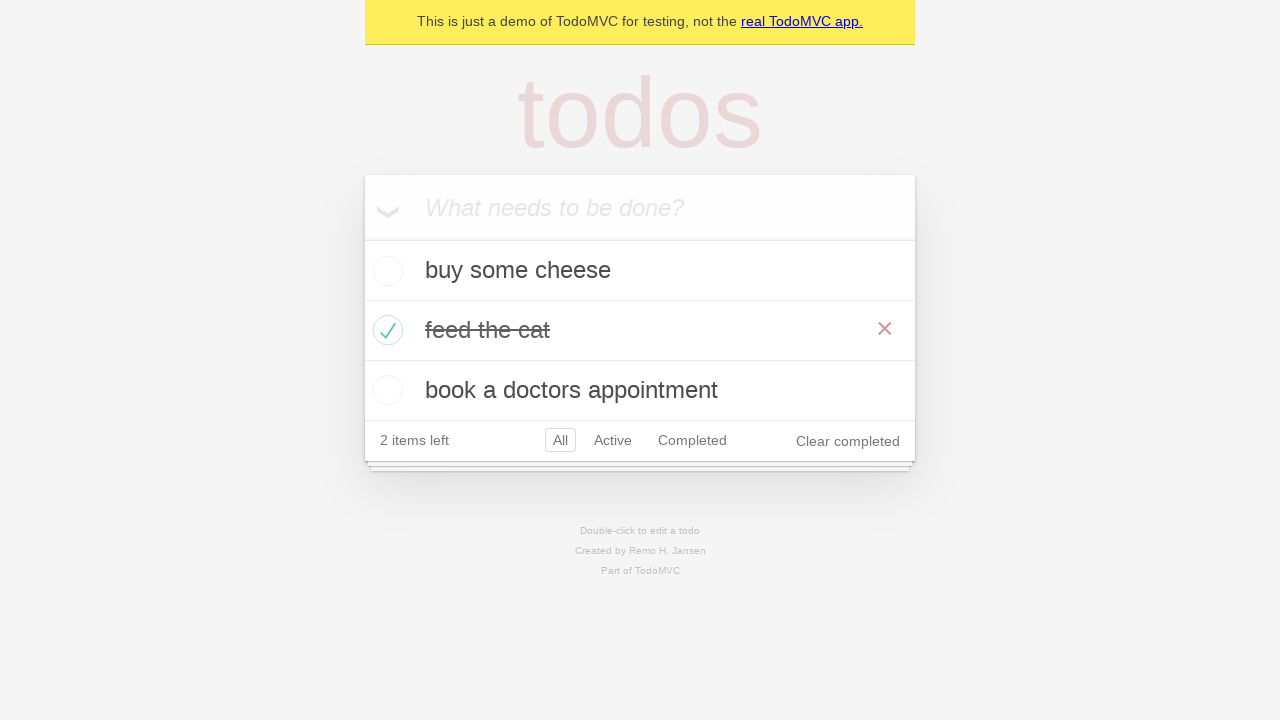

Clicked Active filter to display only incomplete todos at (613, 440) on internal:role=link[name="Active"i]
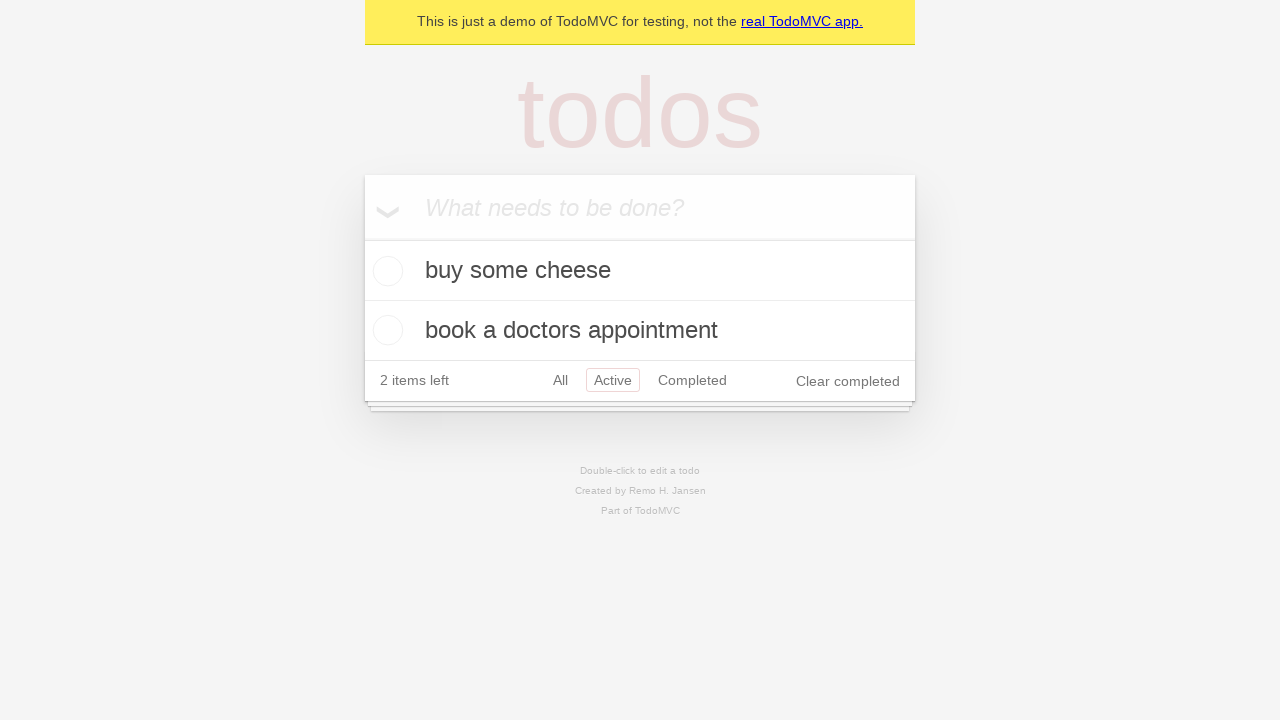

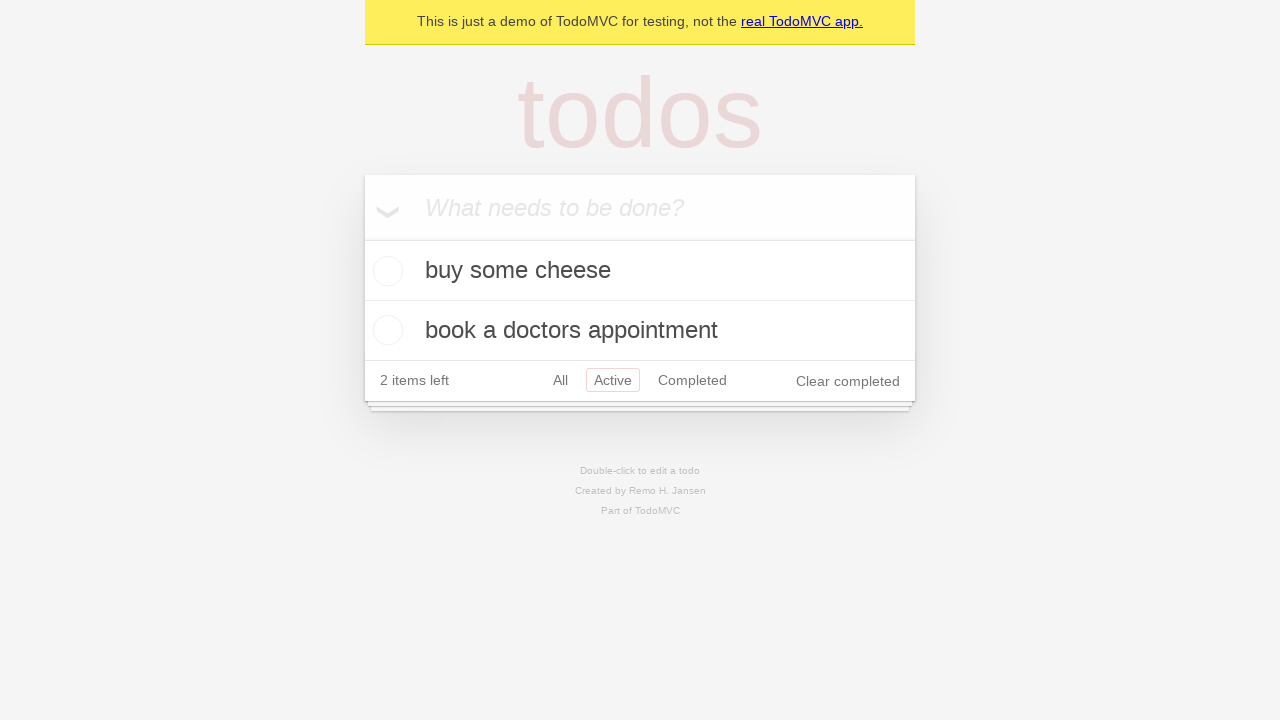